Tests clicking on the website header logo to verify it's clickable

Starting URL: https://helix-watches.com/

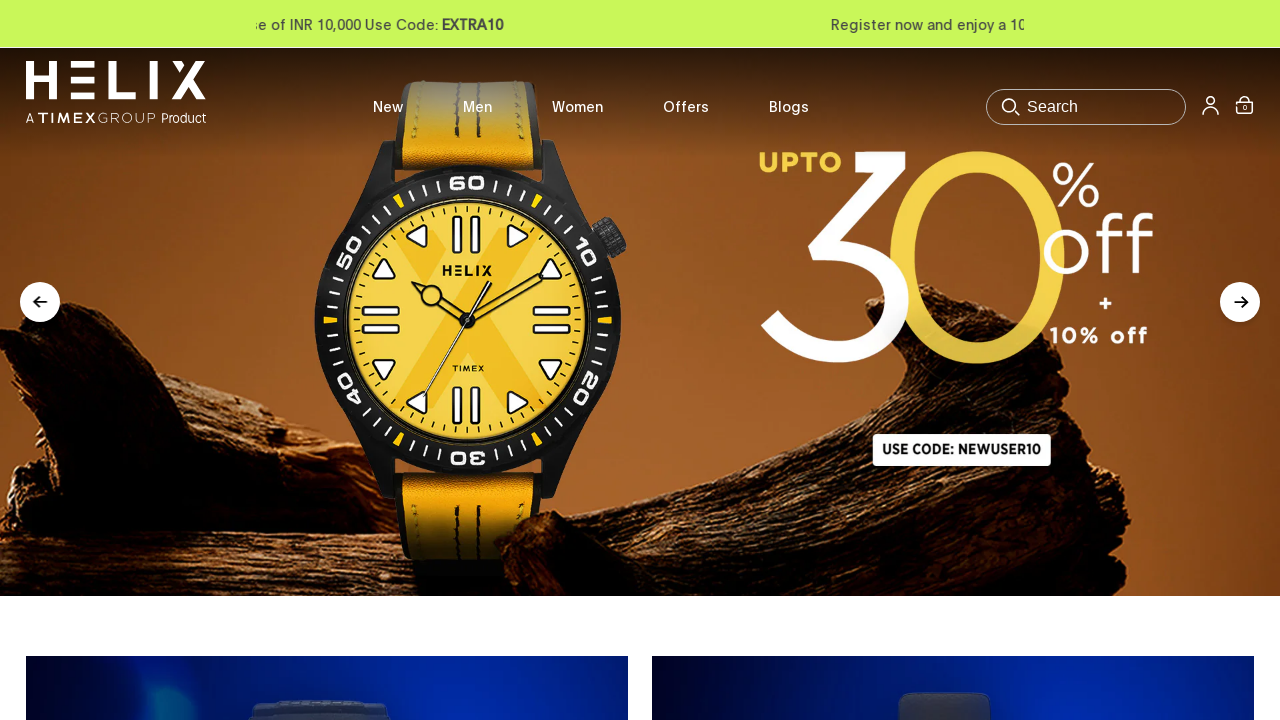

Navigated to https://helix-watches.com/
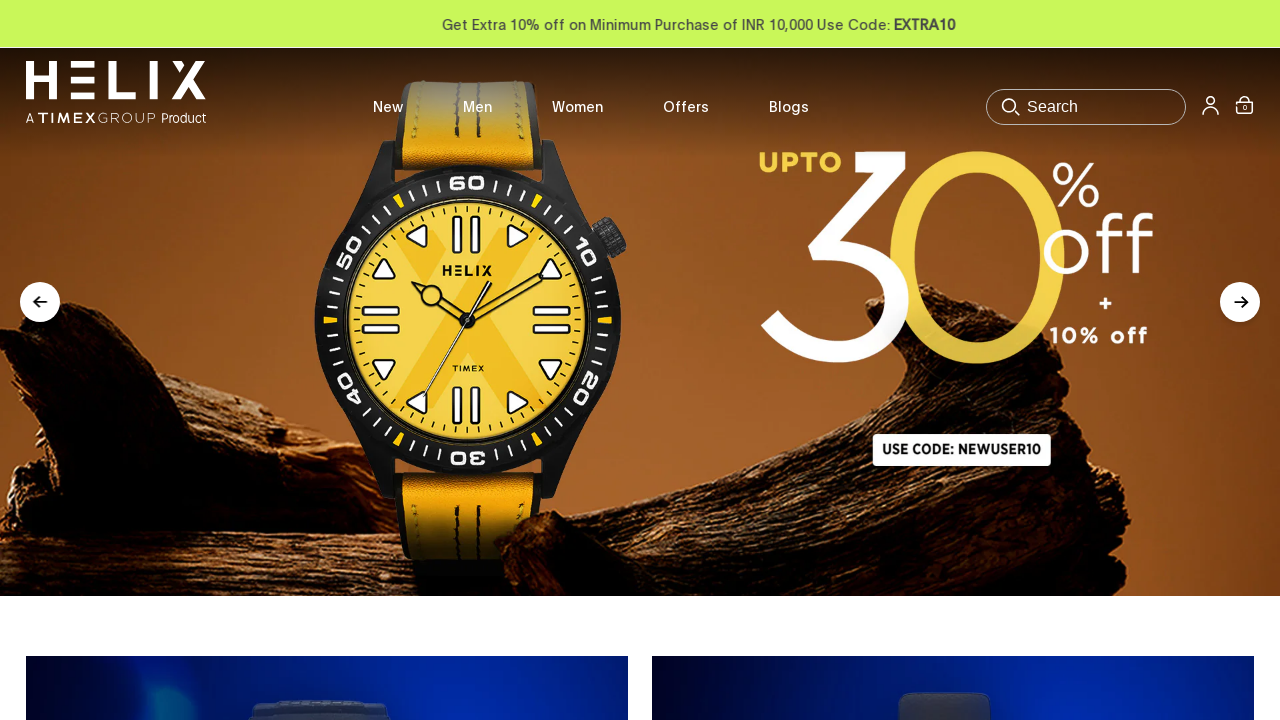

Clicked on website header logo at (116, 92) on img.img-regular
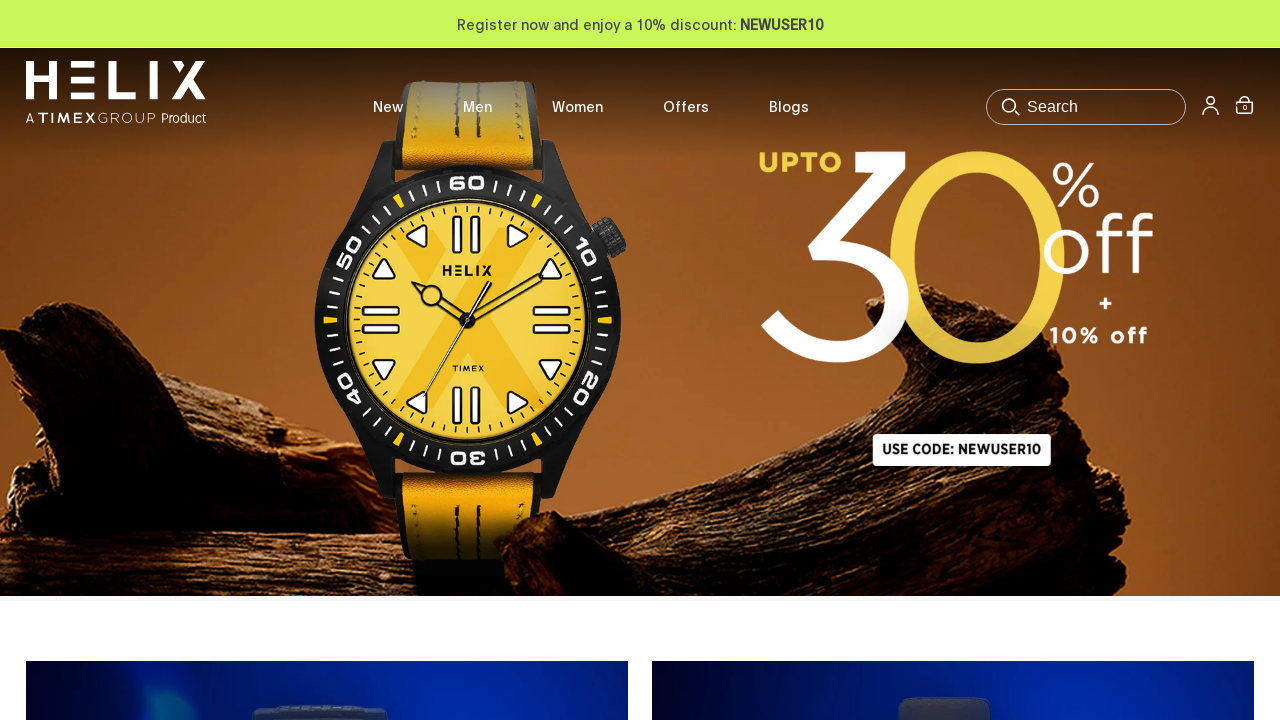

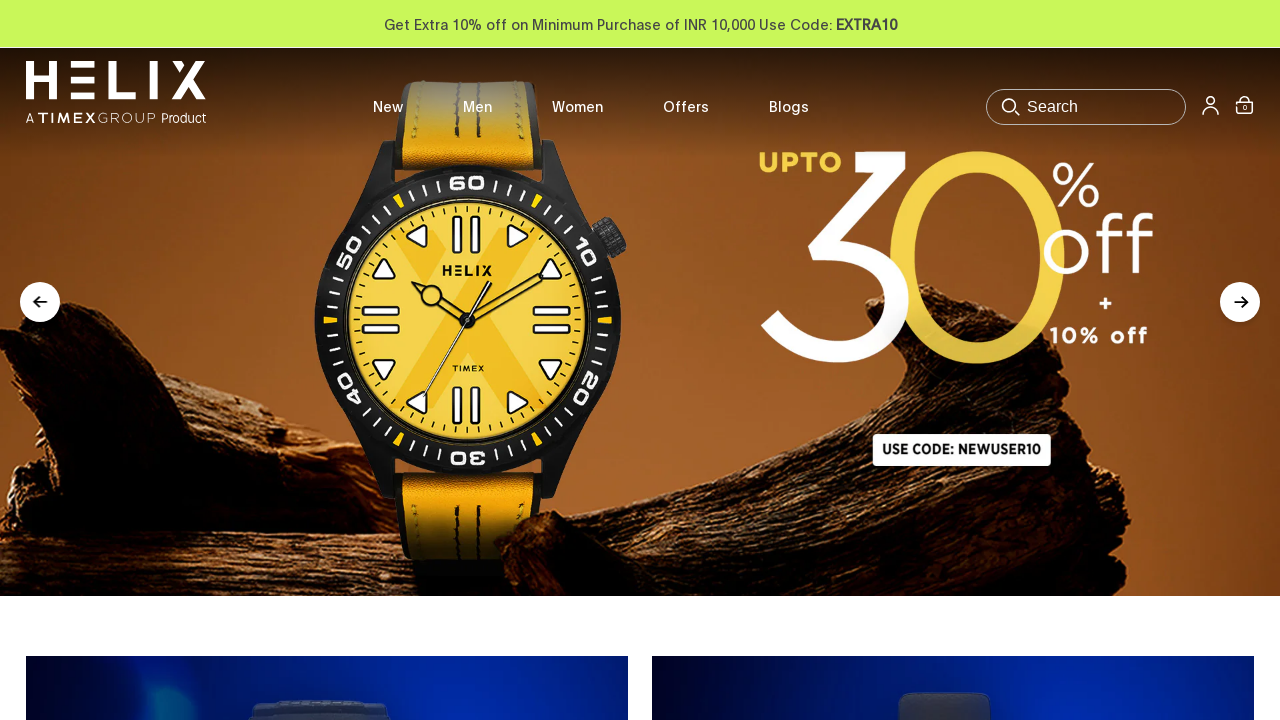